Tests valid login by entering correct admin credentials and verifying successful navigation to main page

Starting URL: https://aa-practice-test-automation.vercel.app/index.html

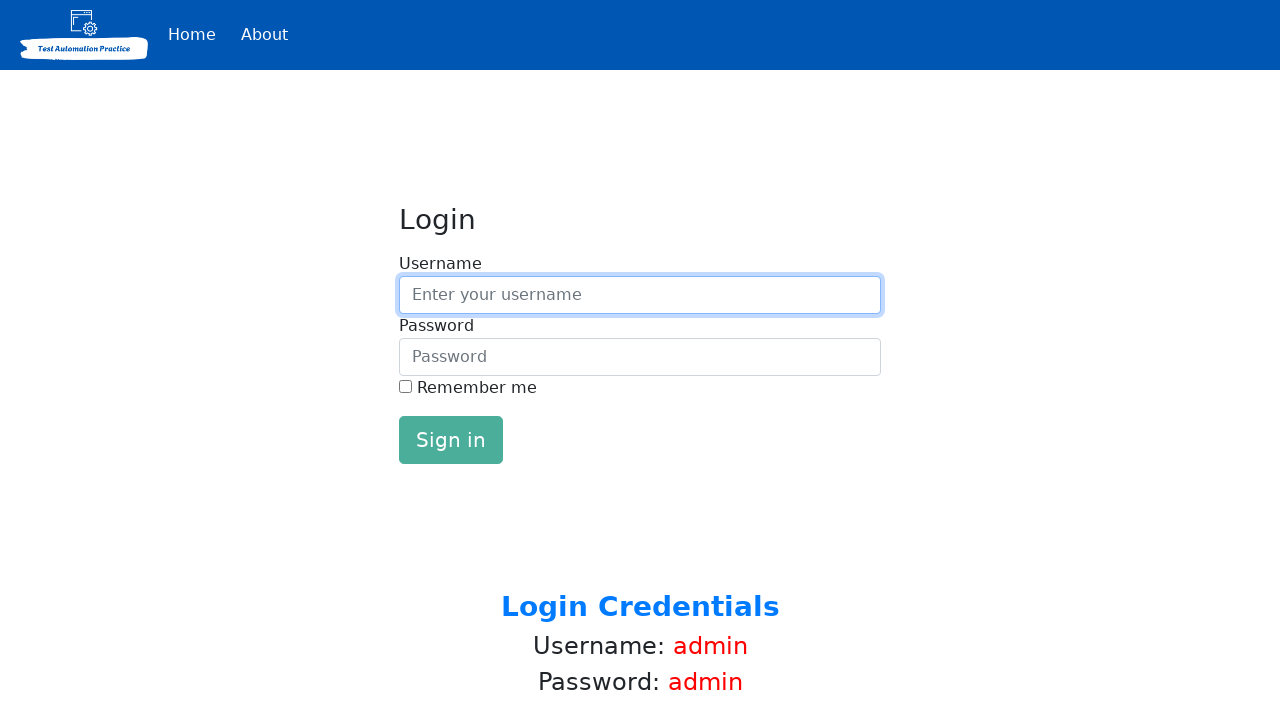

Filled username field with 'admin' on #inputUsername
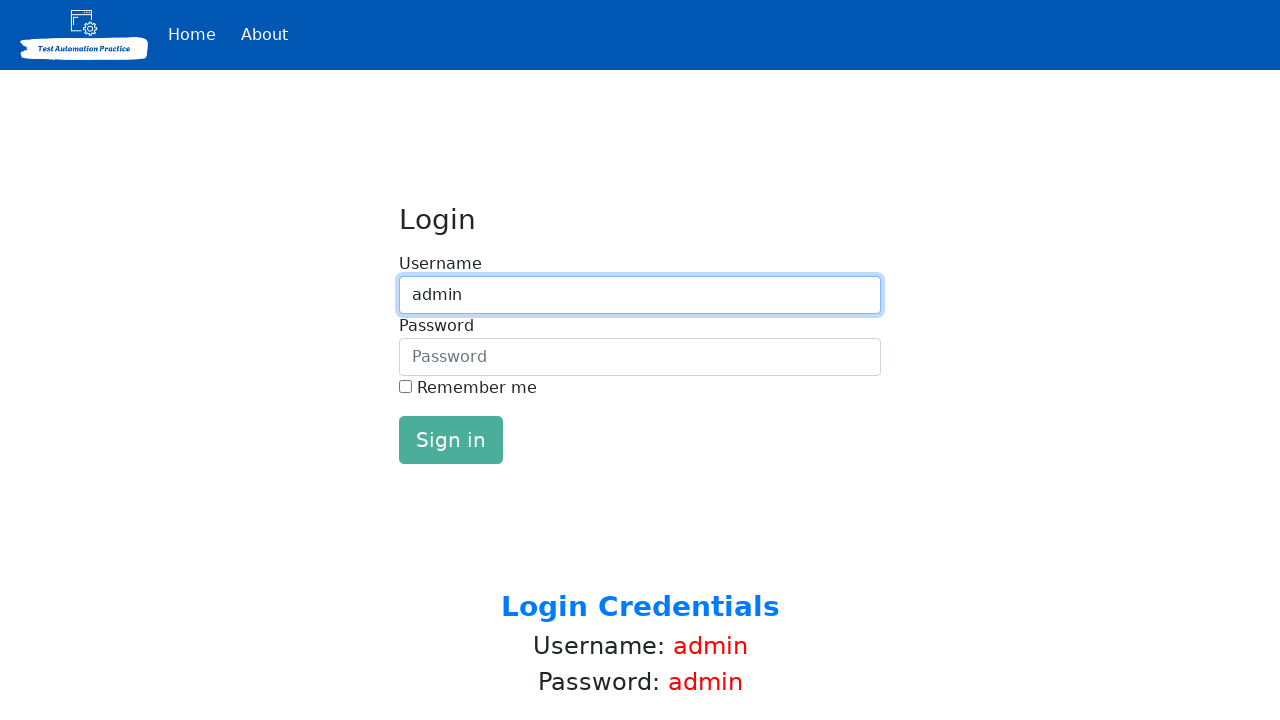

Filled password field with 'admin' on #inputPassword
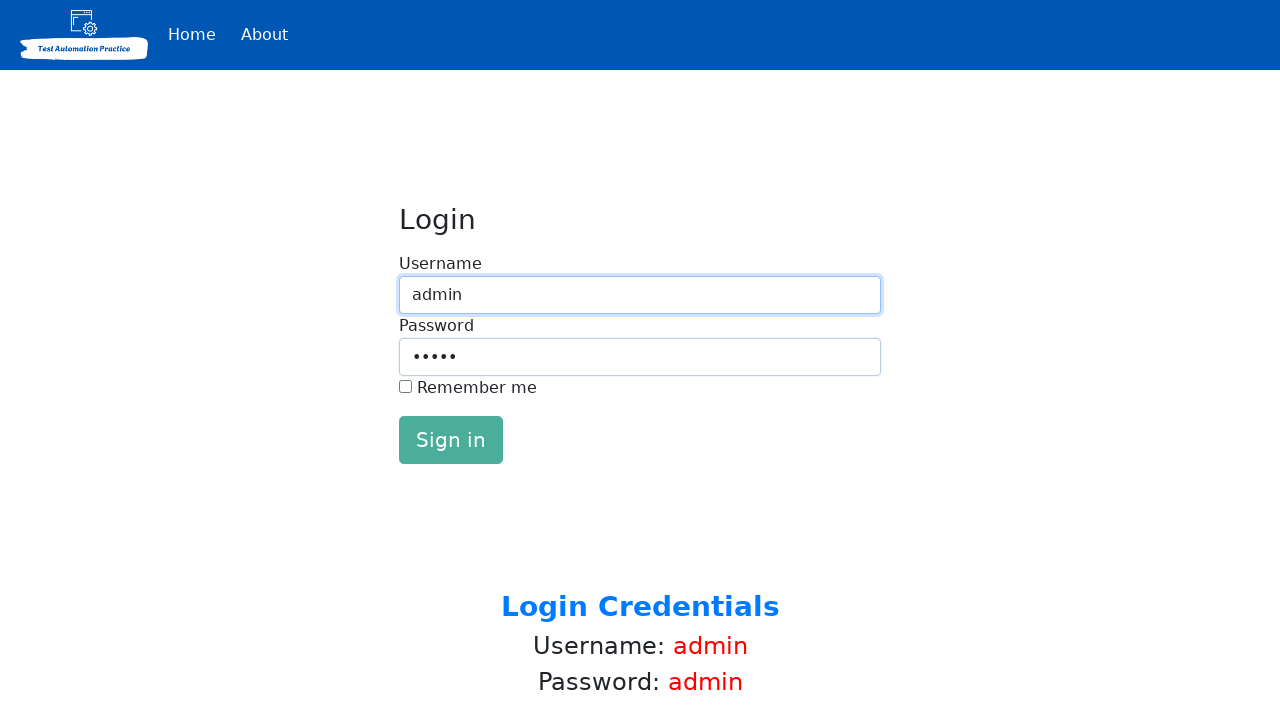

Clicked login button at (451, 440) on #loginButton
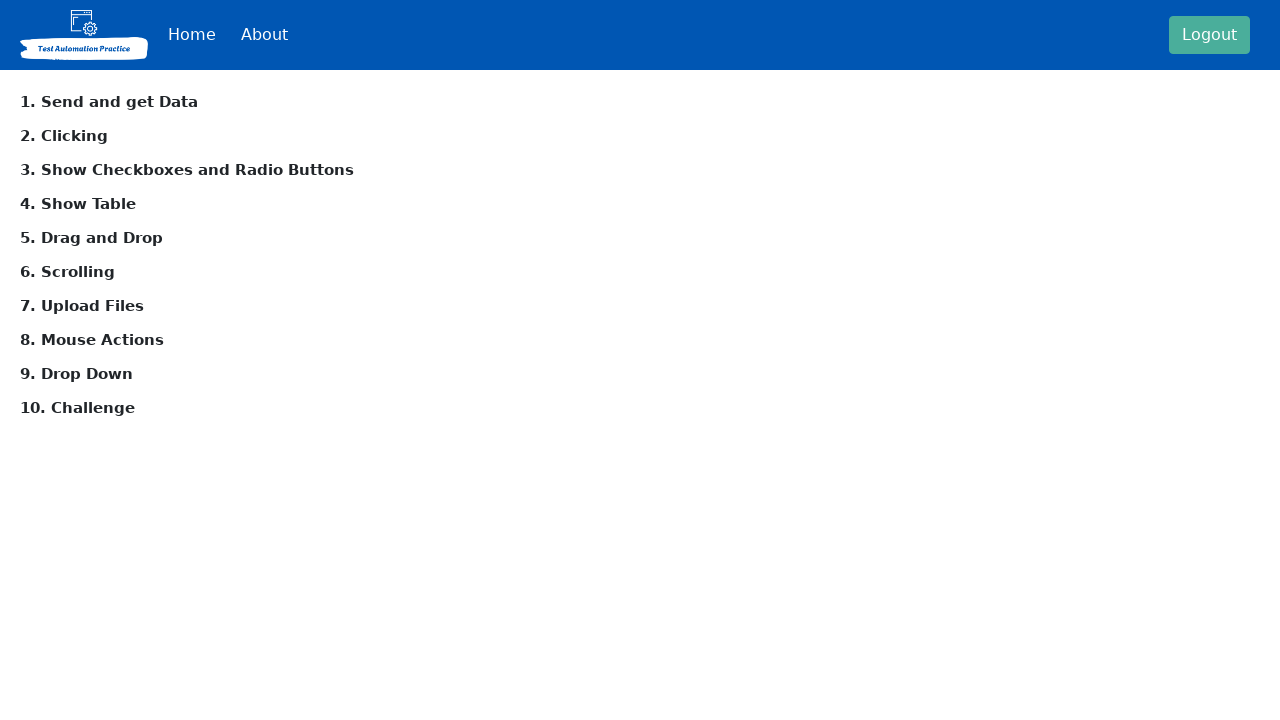

Successfully navigated to main page after valid login
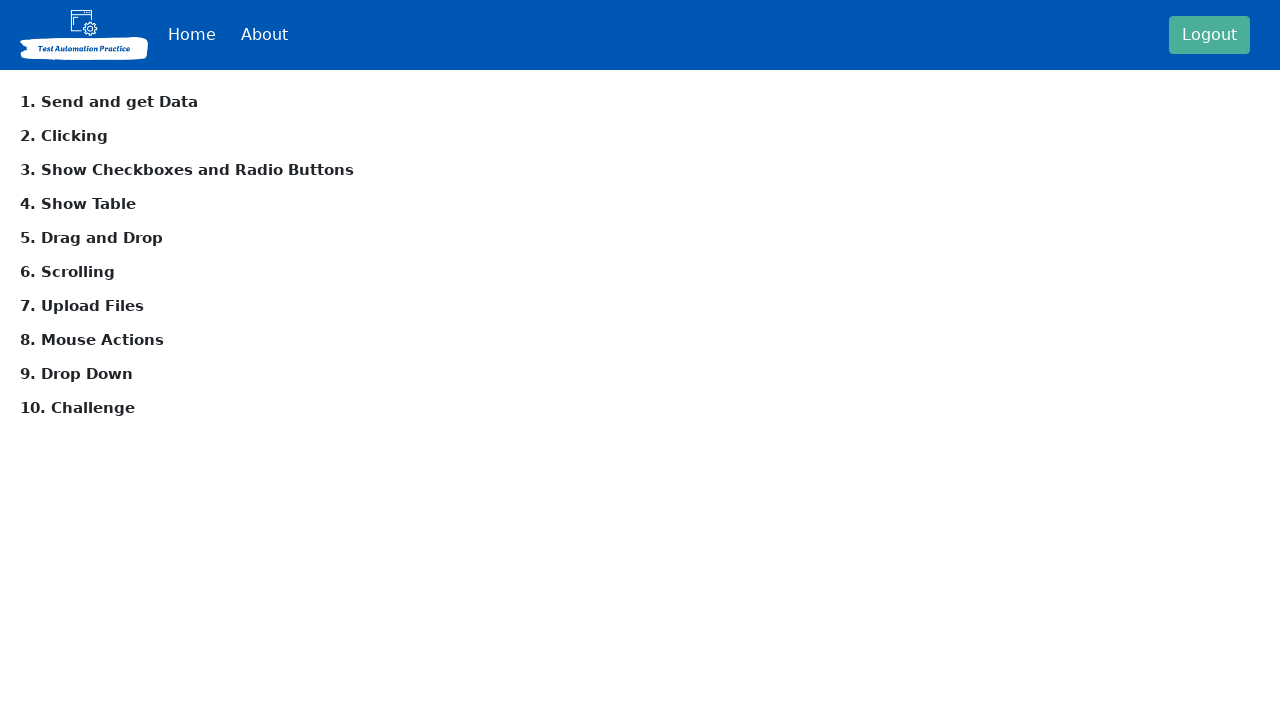

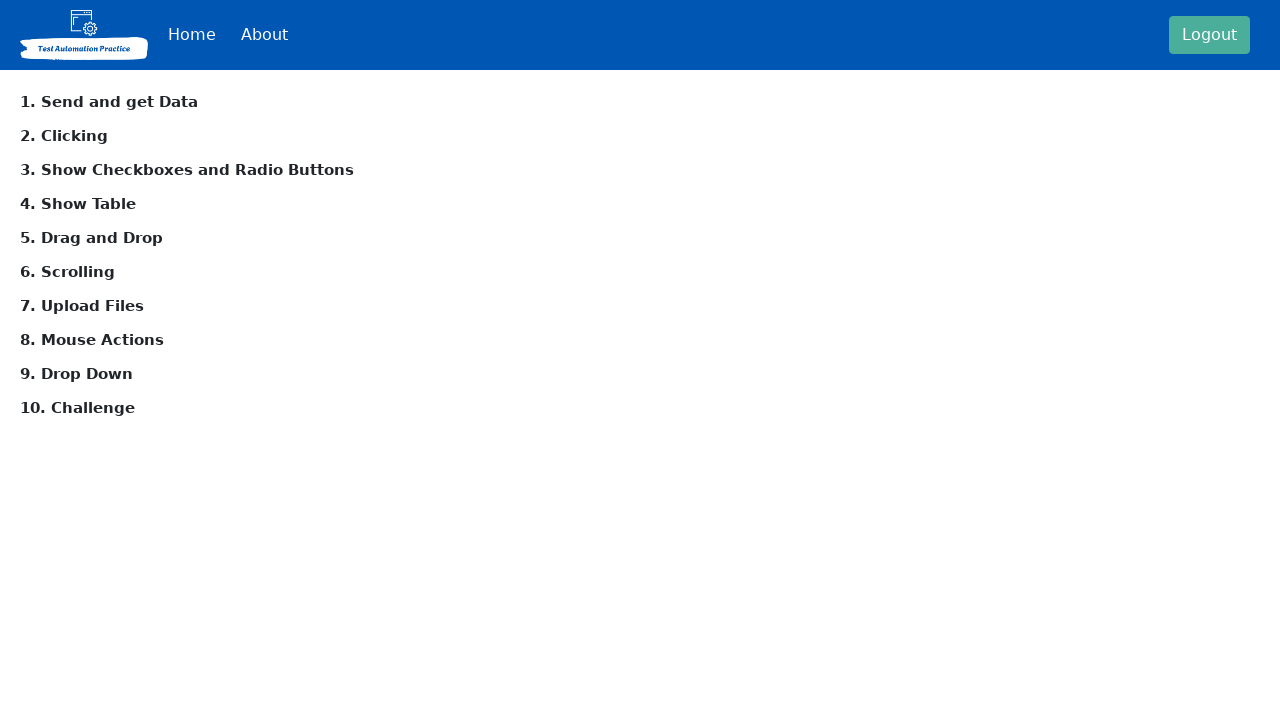